Tests hover interaction by hovering over elements and clicking a link that appears on hover

Starting URL: https://testpages.herokuapp.com/styled/csspseudo/css-hover.html

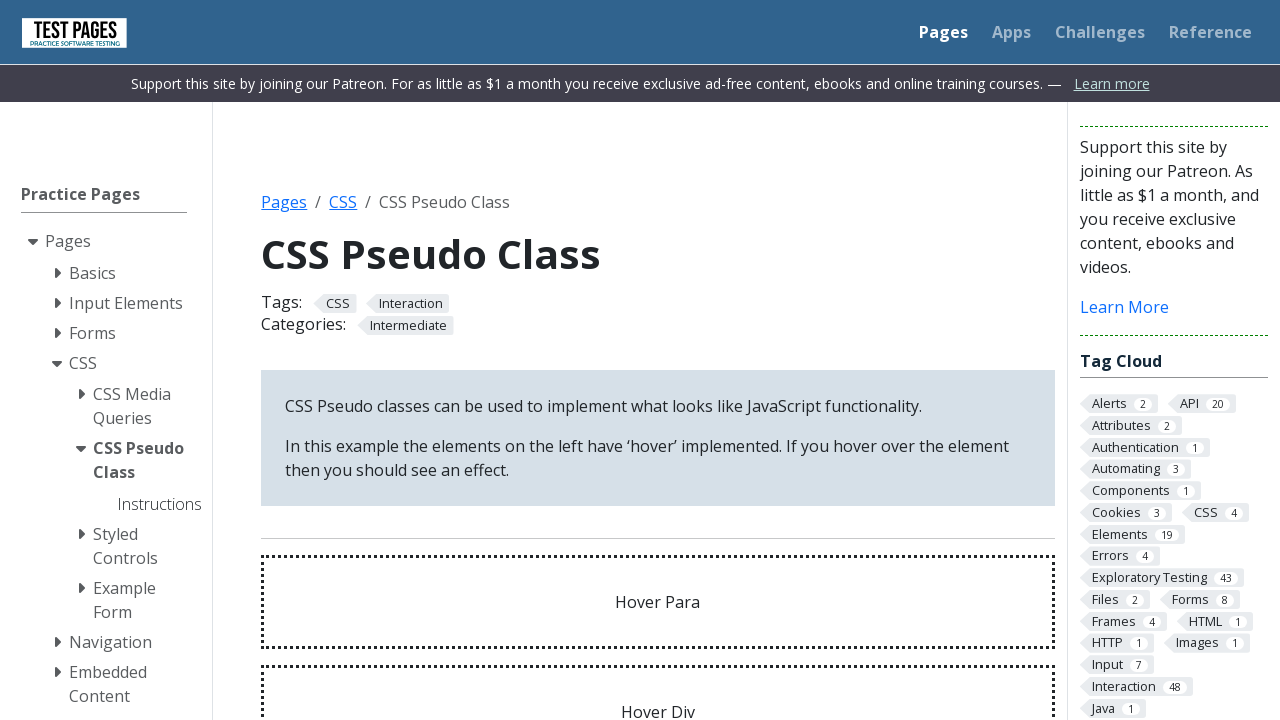

Hovered over div element to trigger hover state at (658, 673) on #hoverdiv
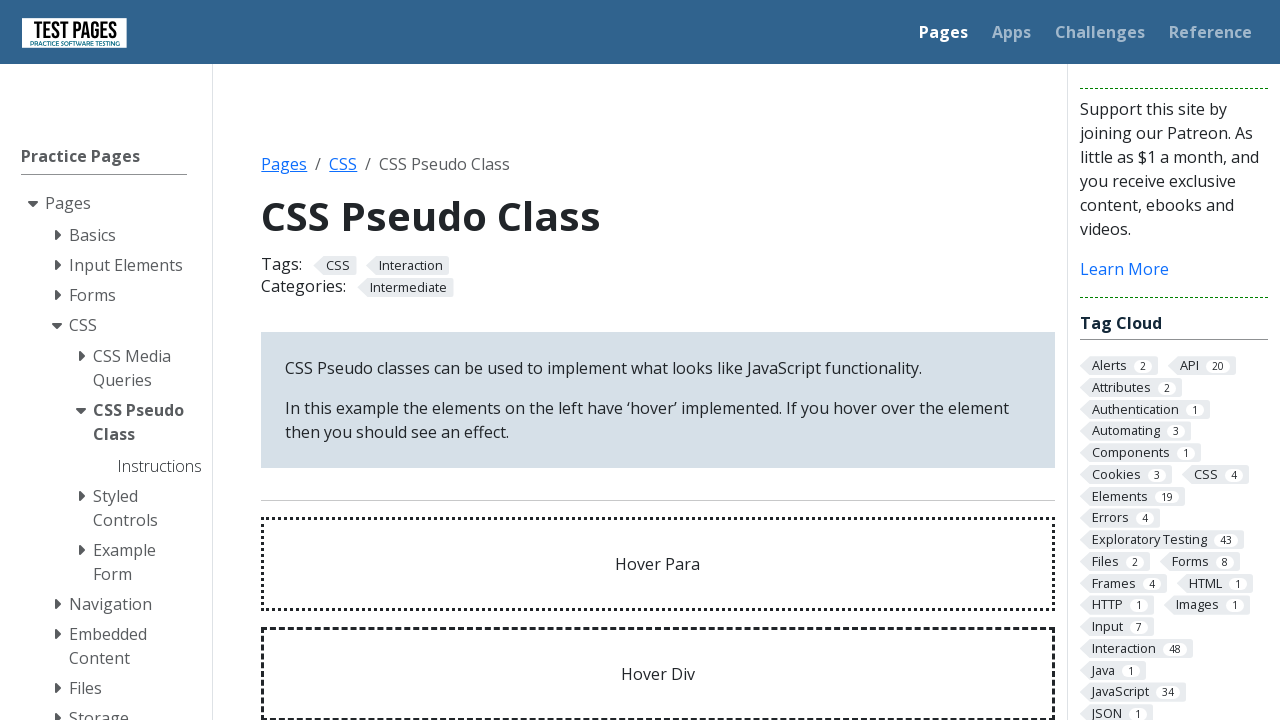

Hovered over link element to reveal hidden content at (326, 370) on #hoverlink
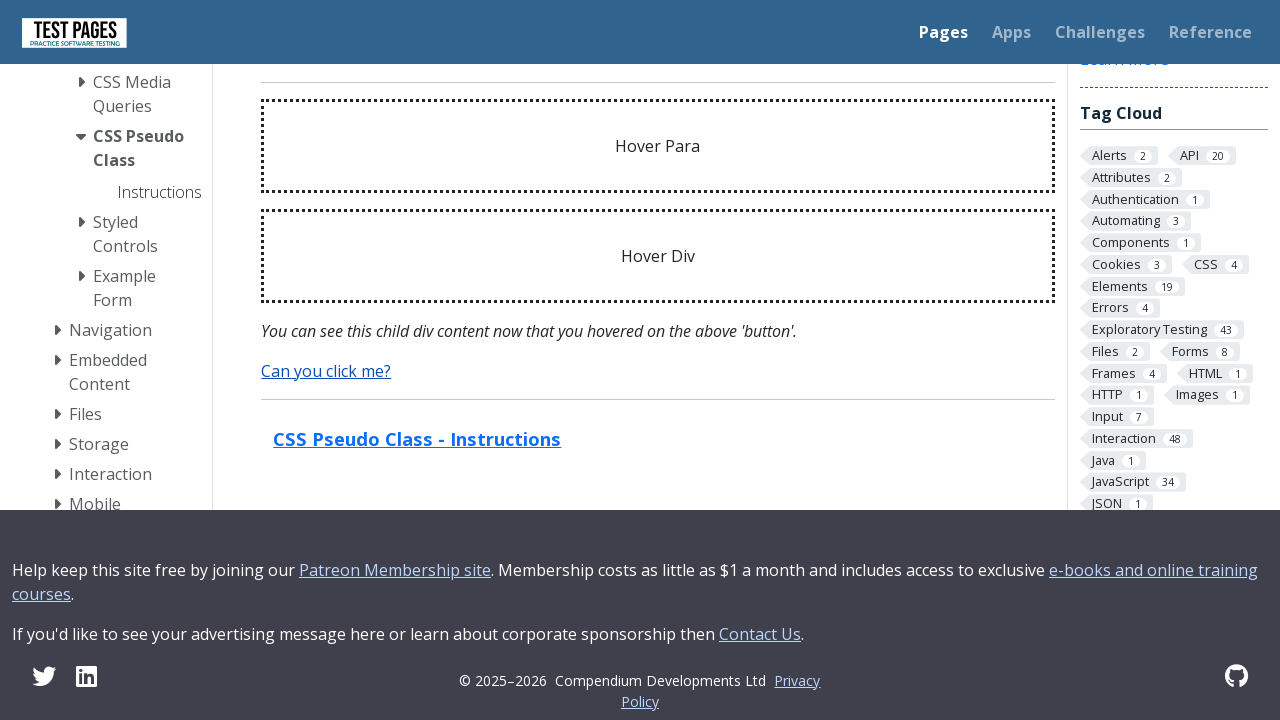

Clicked on the hover-revealed link at (326, 370) on #hoverlink
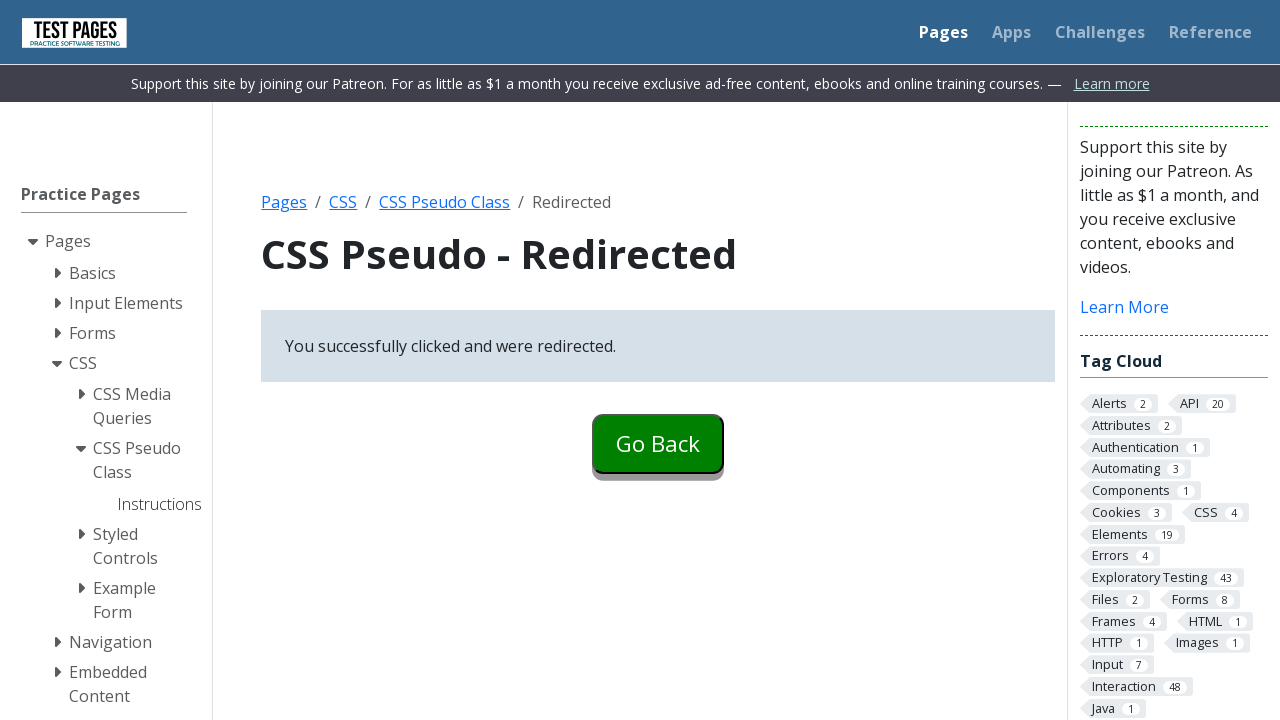

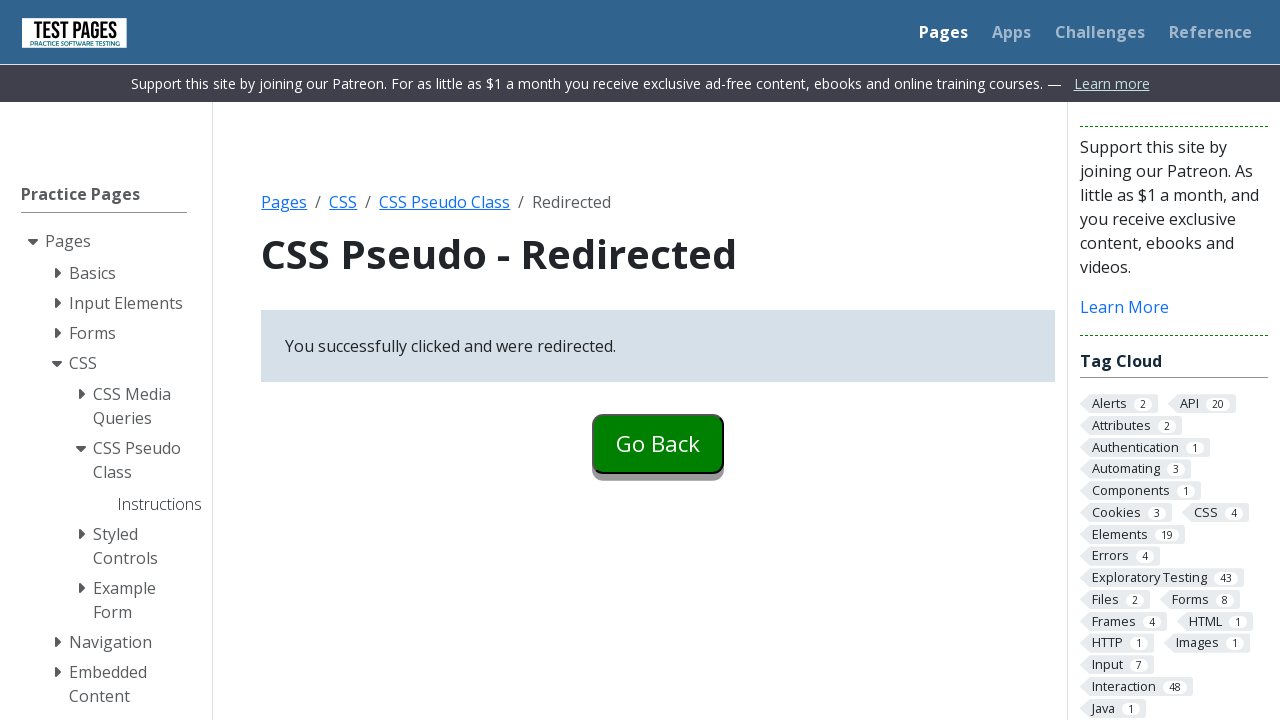